Tests dynamic control behavior by clicking a toggle button to enable/disable a text input field and verifying its state

Starting URL: https://v1.training-support.net/selenium/dynamic-controls

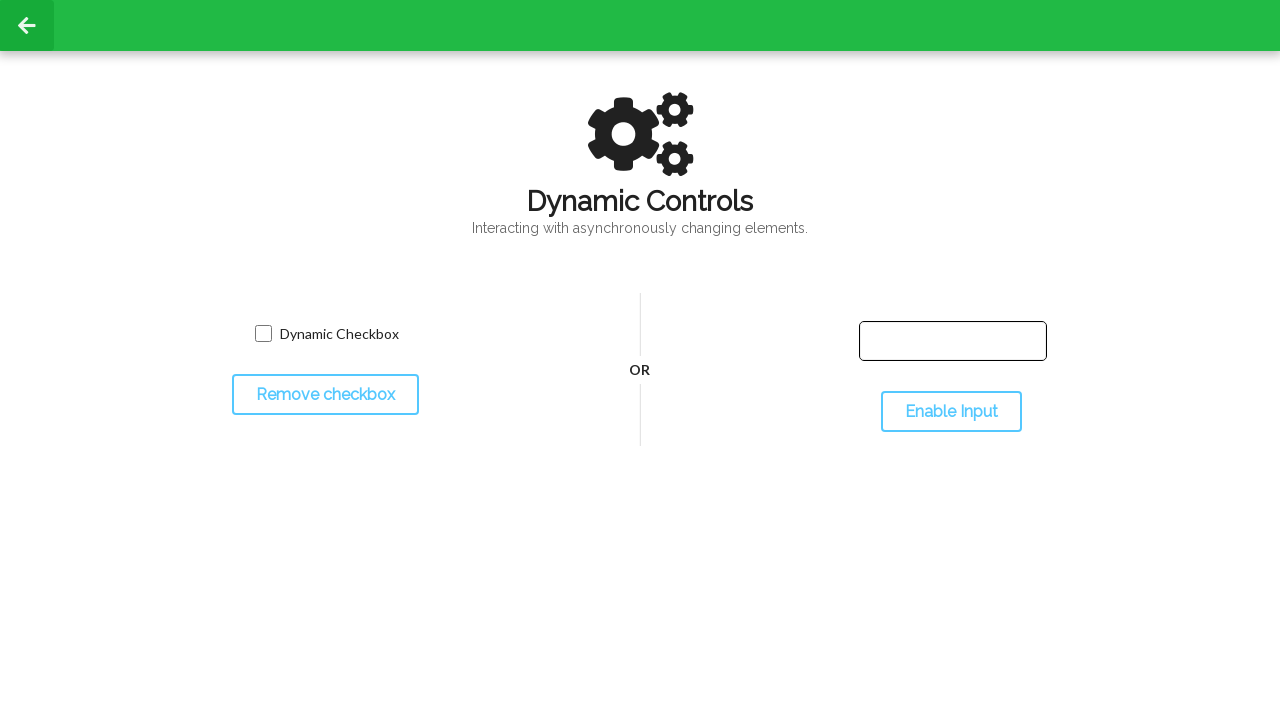

Located the text input field (#input-text)
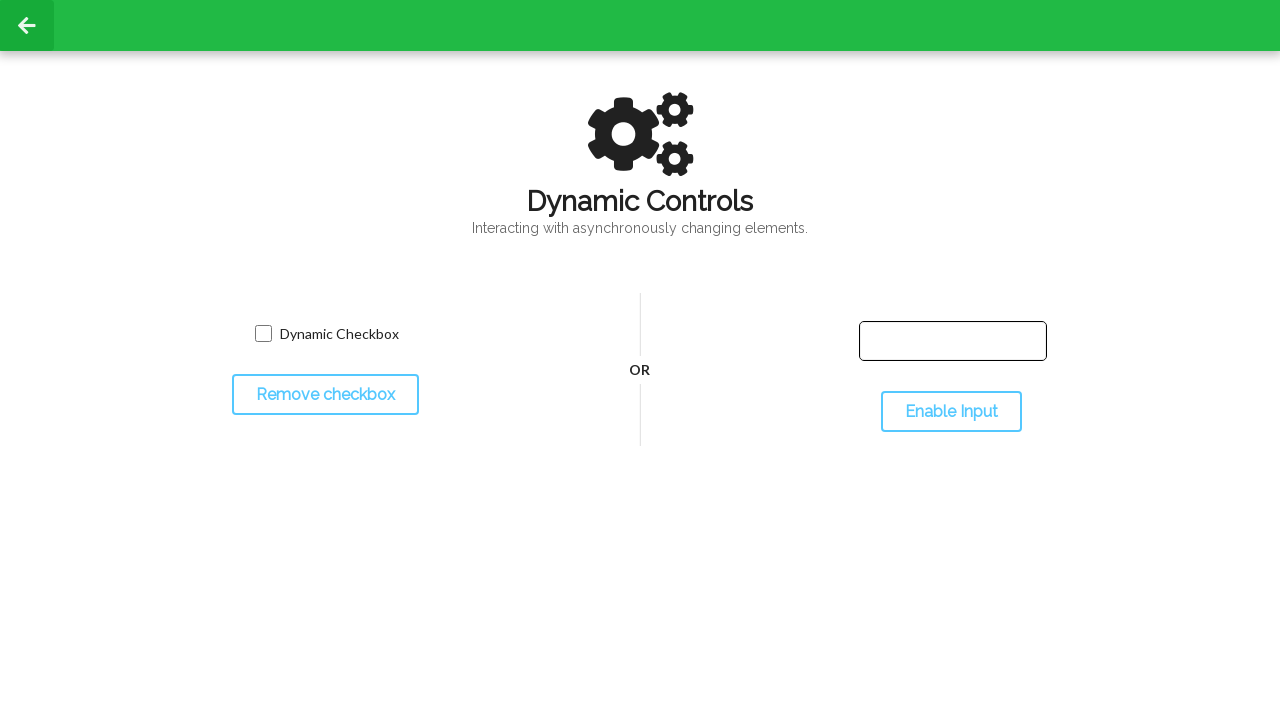

Verified initial state - textbox is disabled
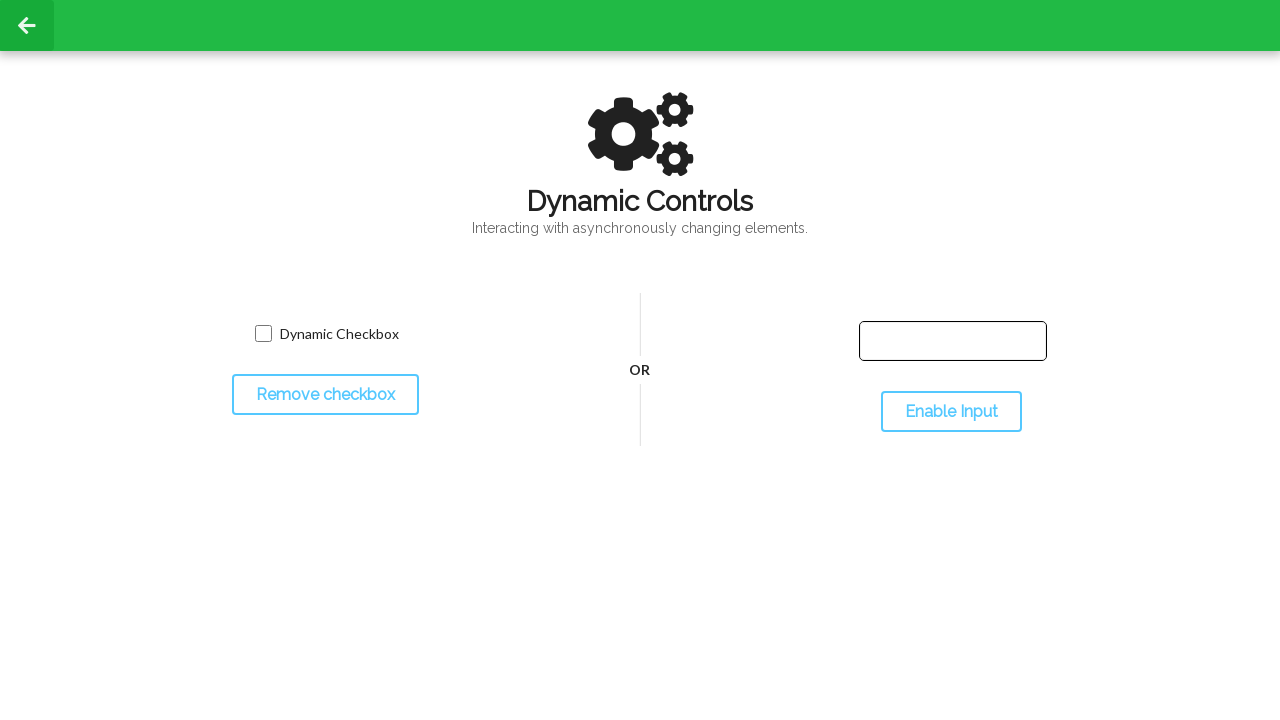

Clicked the toggle button to enable the textbox at (951, 412) on #toggleInput
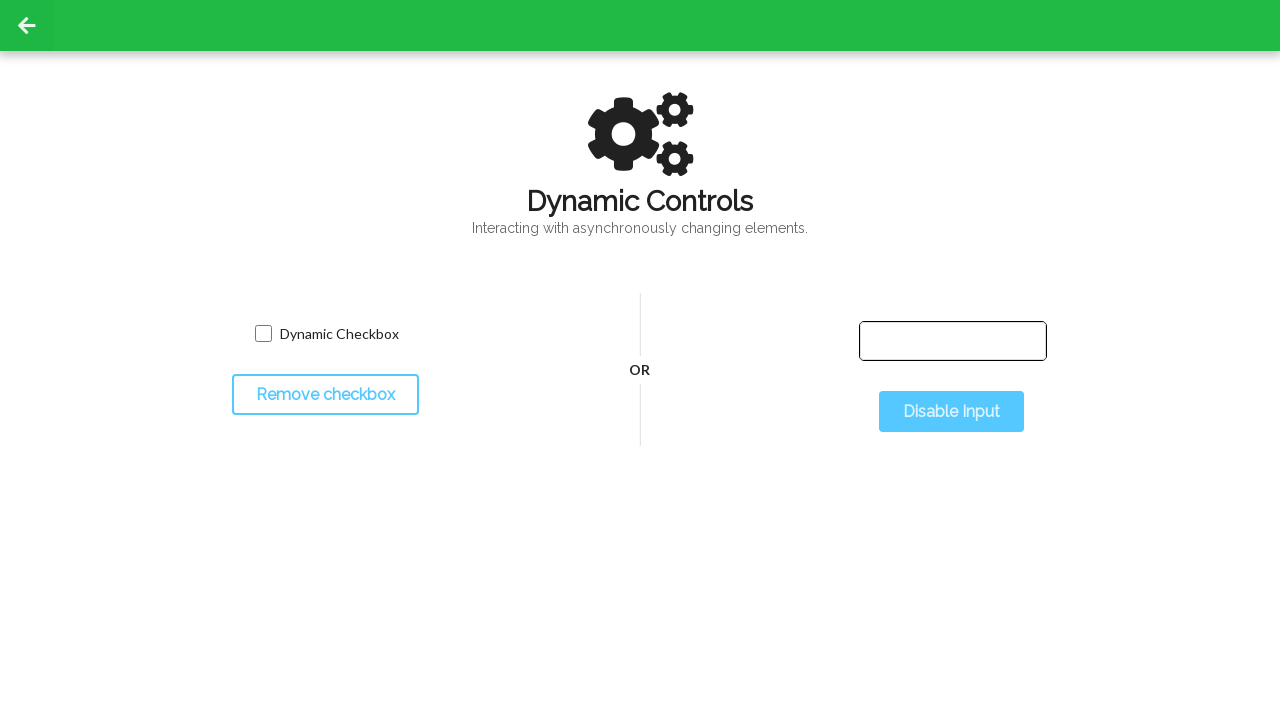

Waited 1 second for the textbox state to change
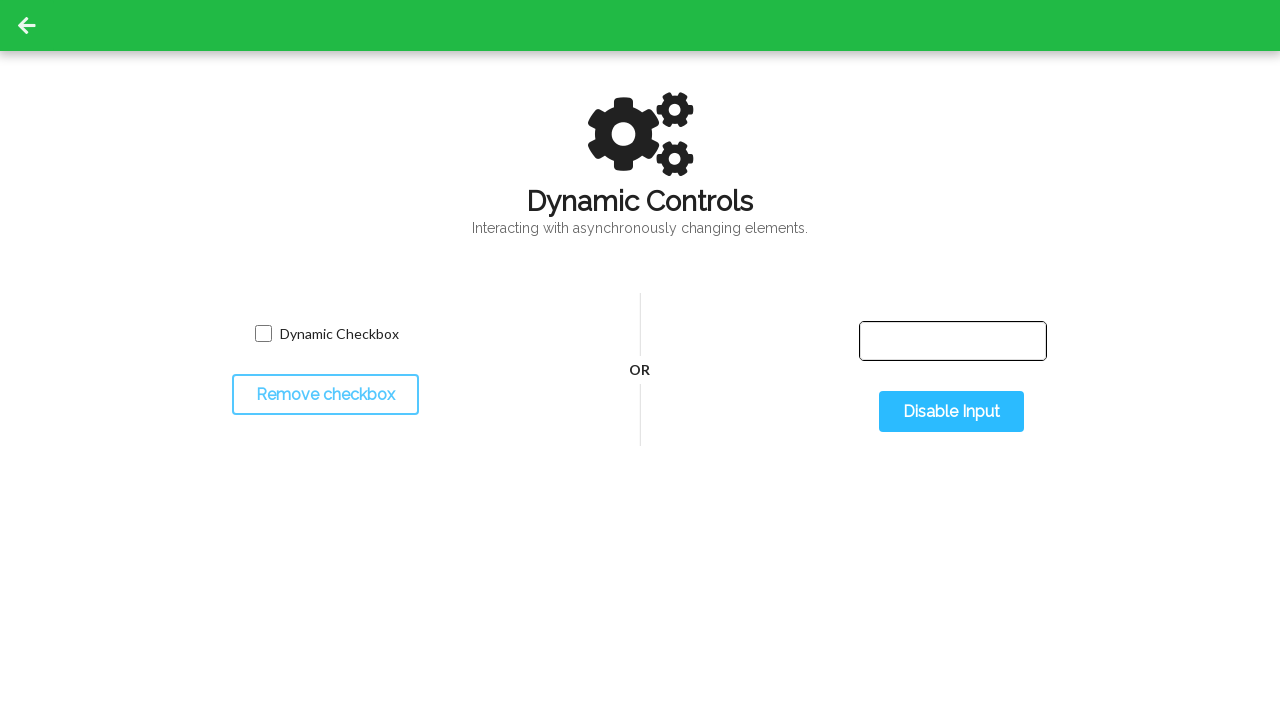

Verified textbox is now enabled after toggle
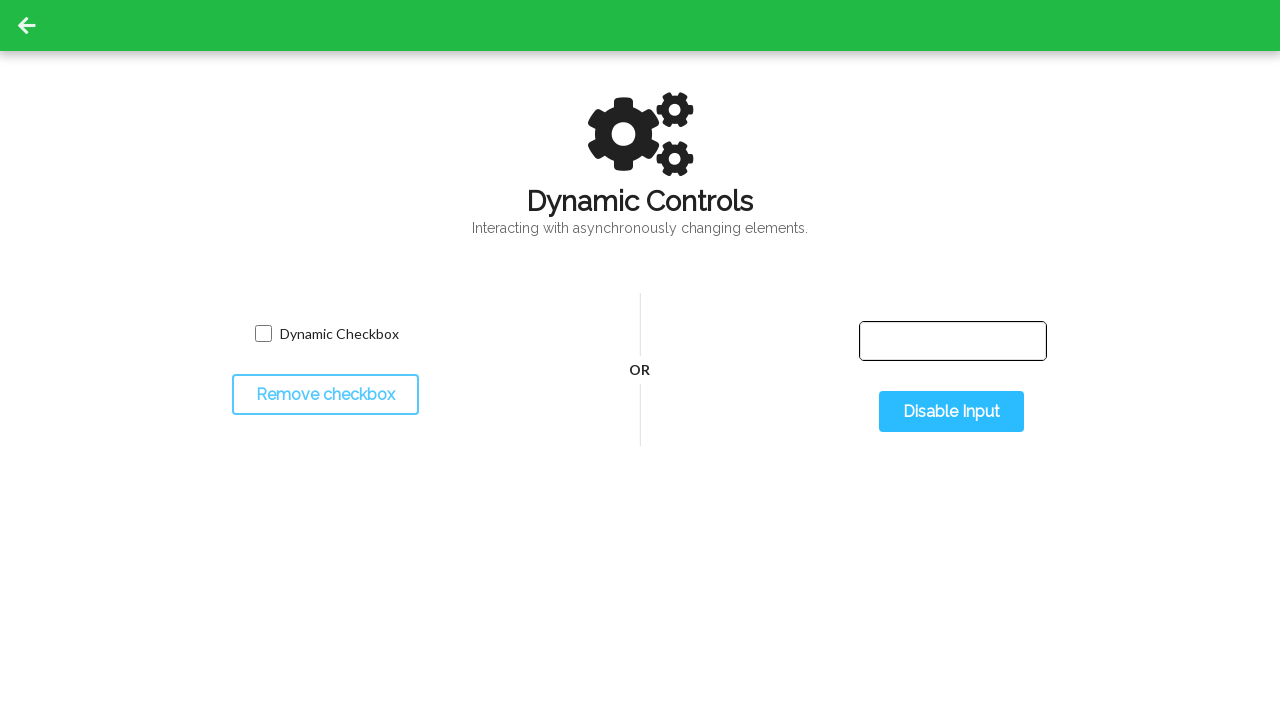

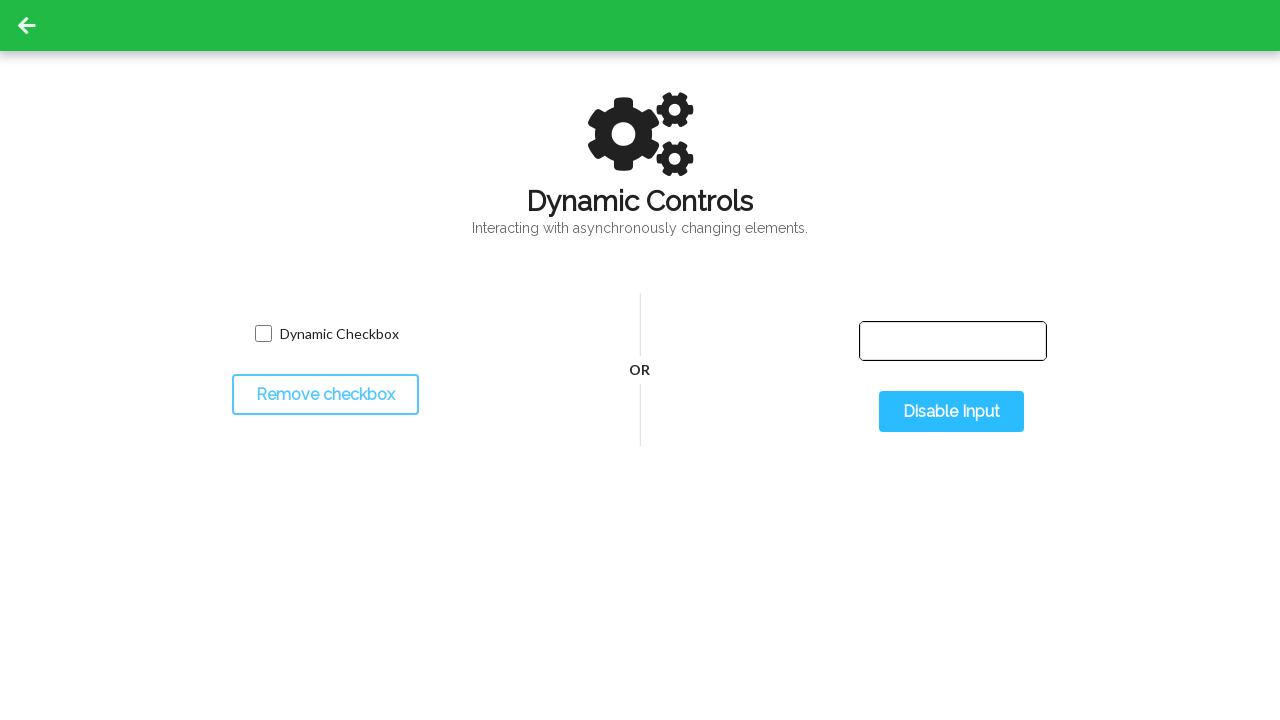